Tests page scrolling functionality and verifies that the sum of values in a table column matches the displayed total amount

Starting URL: https://rahulshettyacademy.com/AutomationPractice/

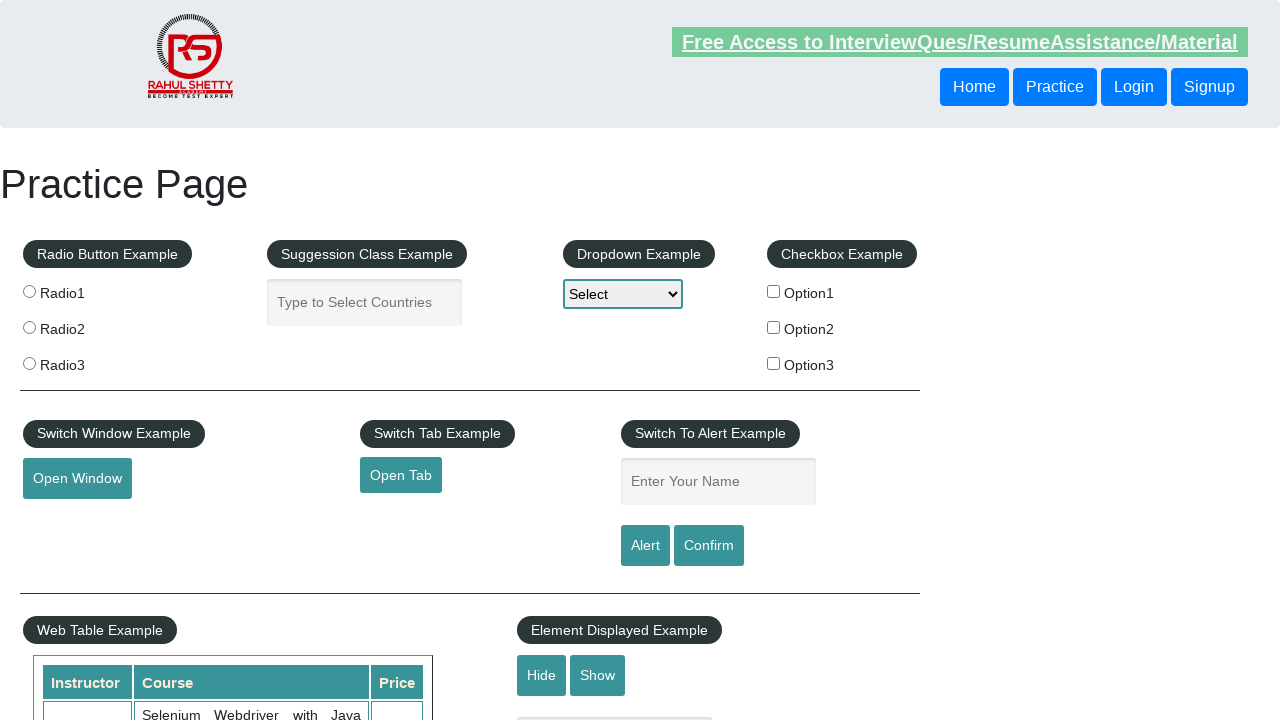

Scrolled page down by 500 pixels
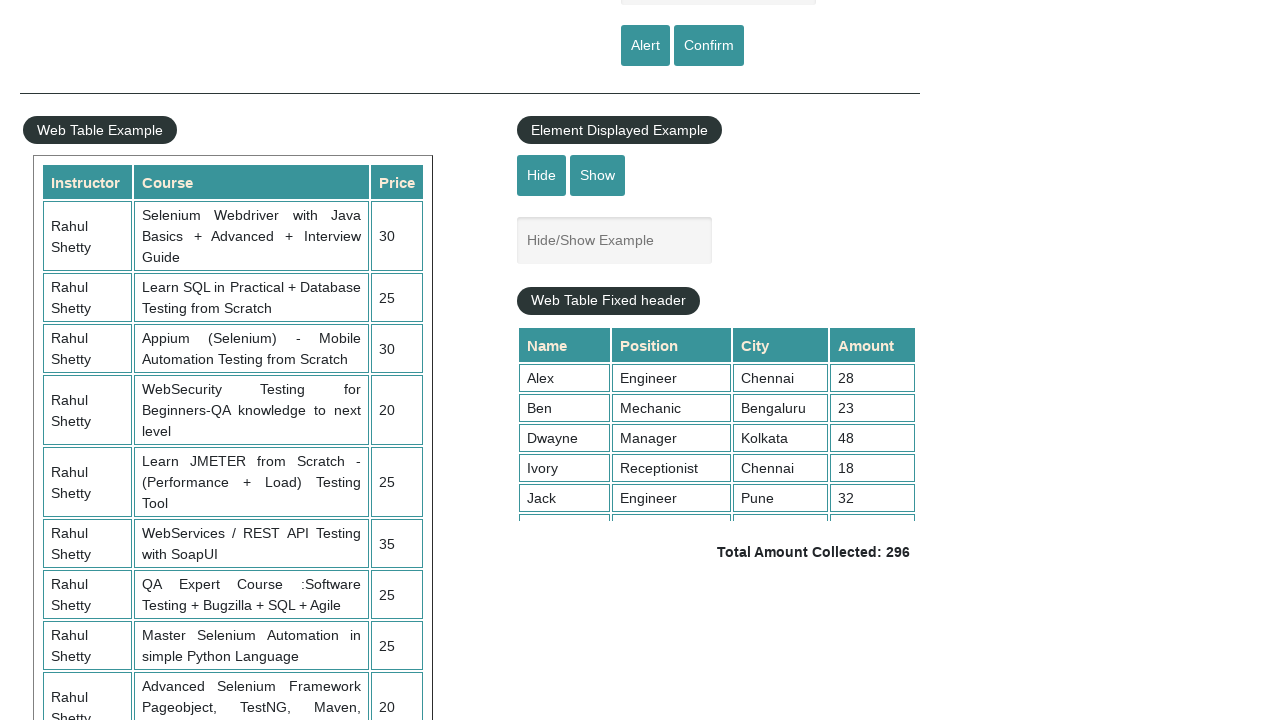

Waited 1000ms for scroll animation to complete
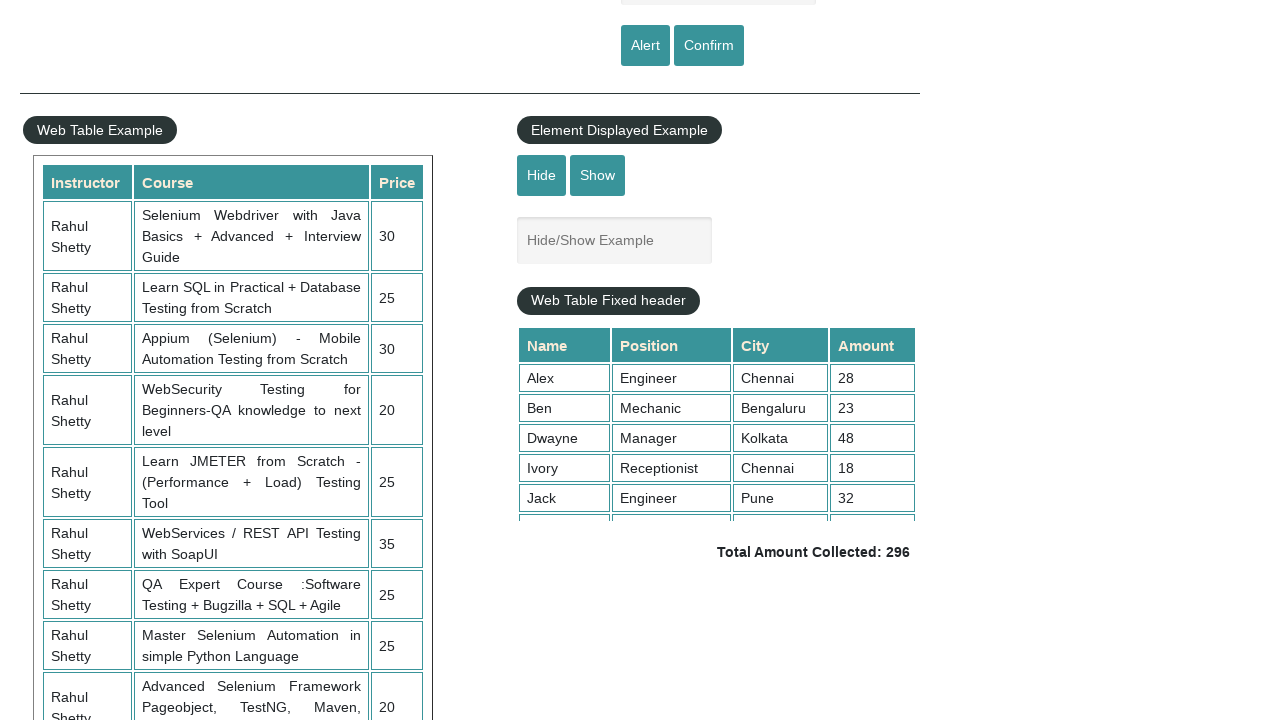

Scrolled table content to position 5000
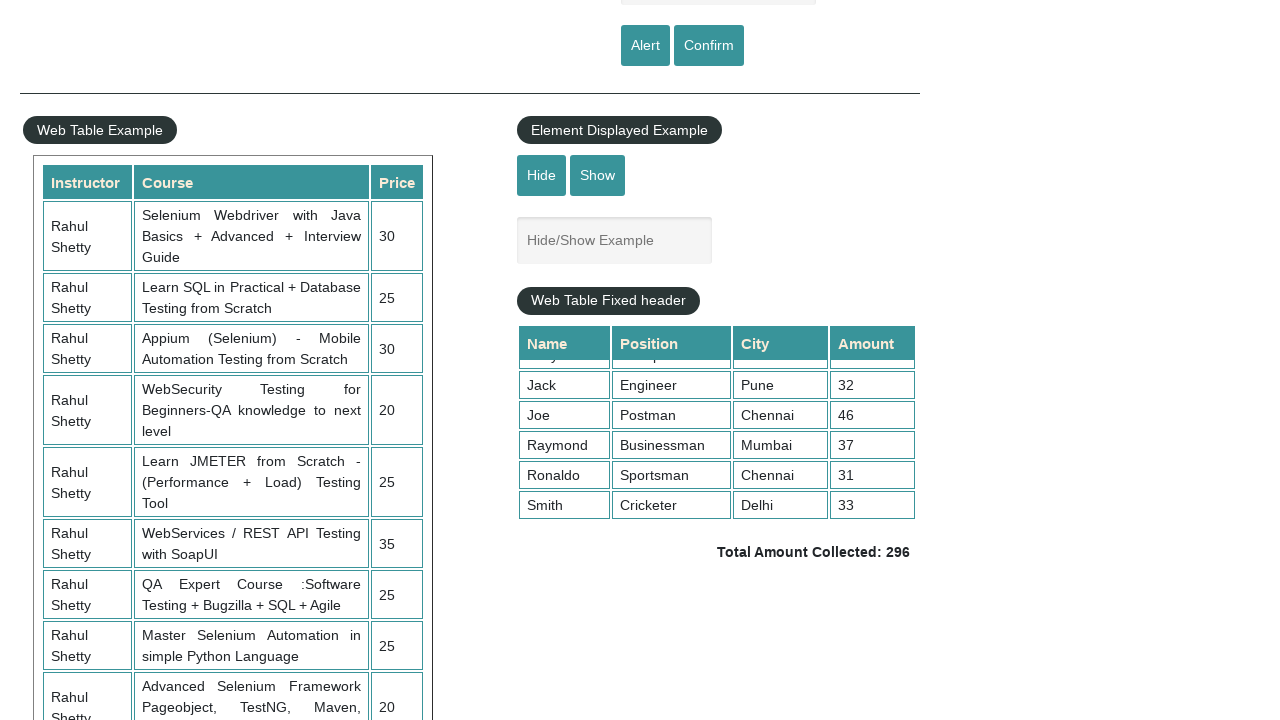

Table column 4 cells are now visible
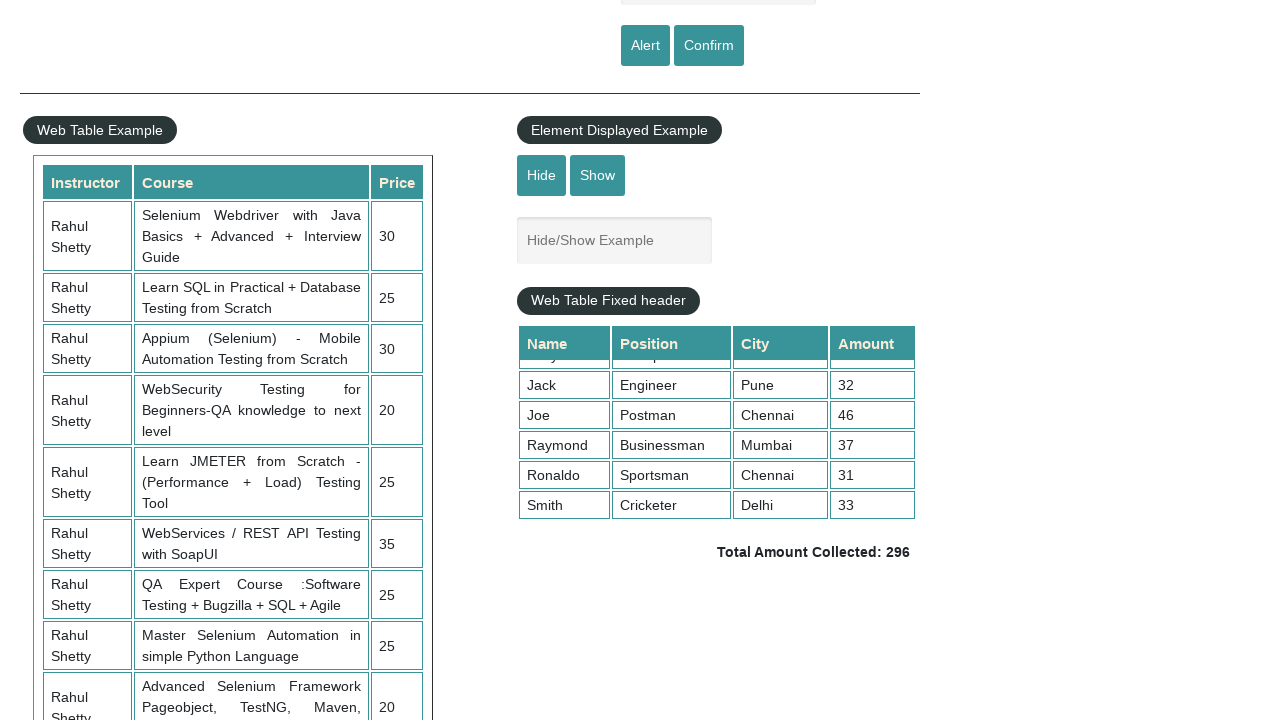

Retrieved 9 values from table column 4
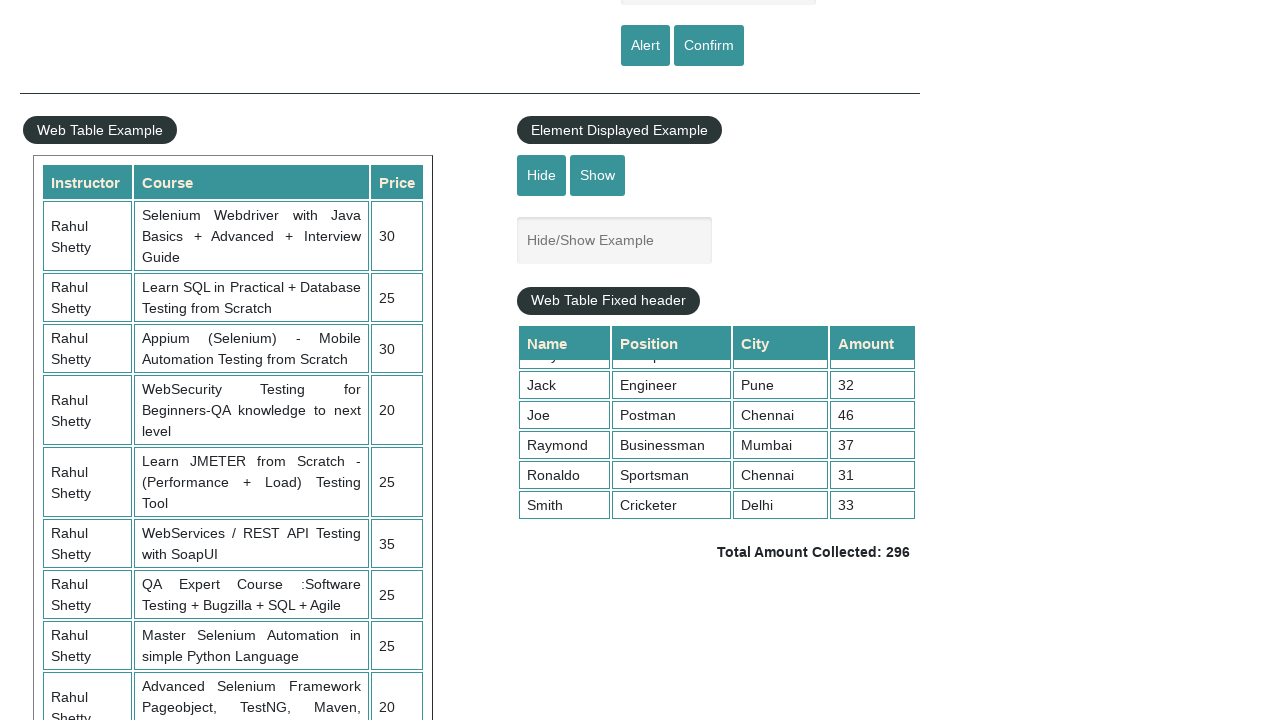

Calculated sum of column values: 296
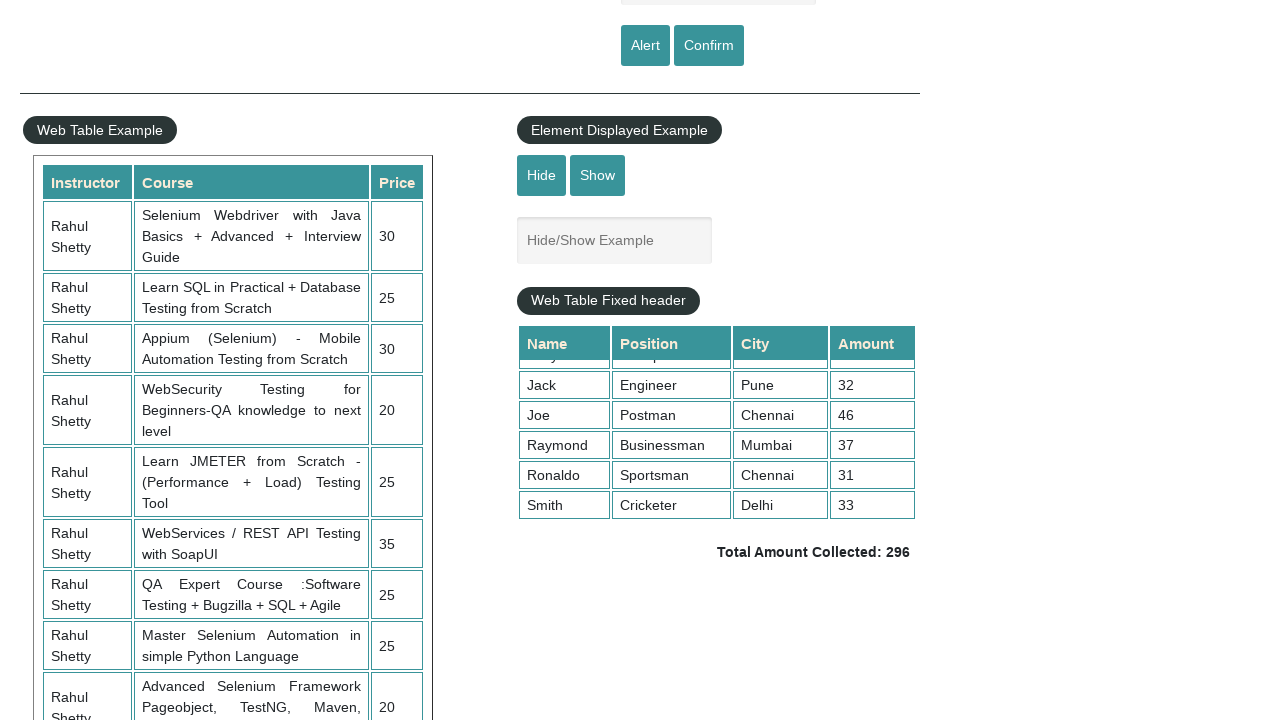

Retrieved displayed total text:  Total Amount Collected: 296 
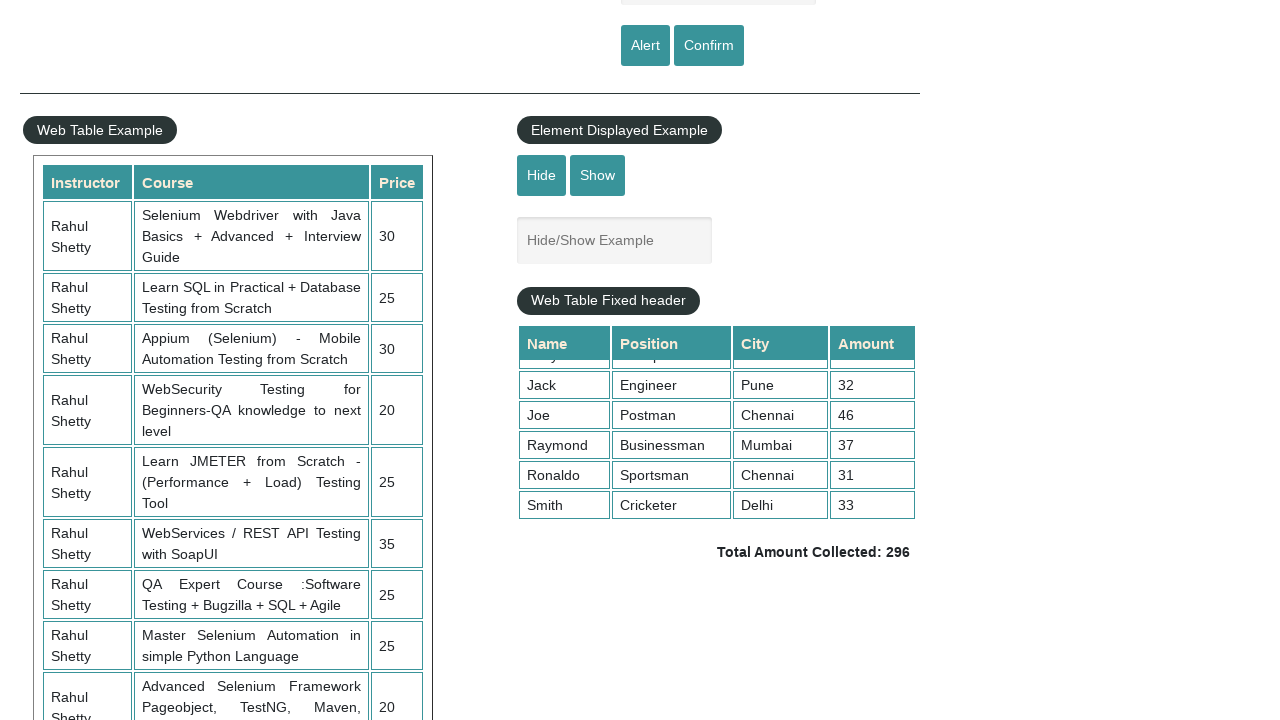

Parsed displayed total amount: 296
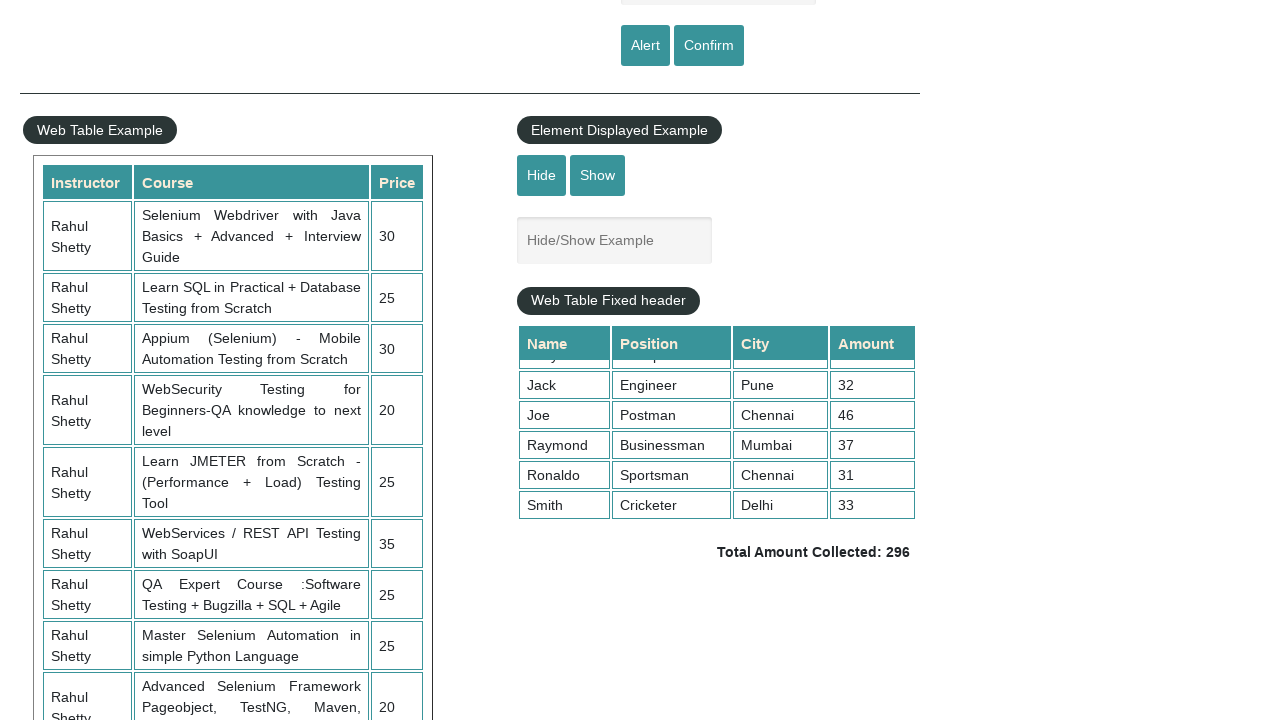

Verified that calculated sum (296) matches displayed total (296)
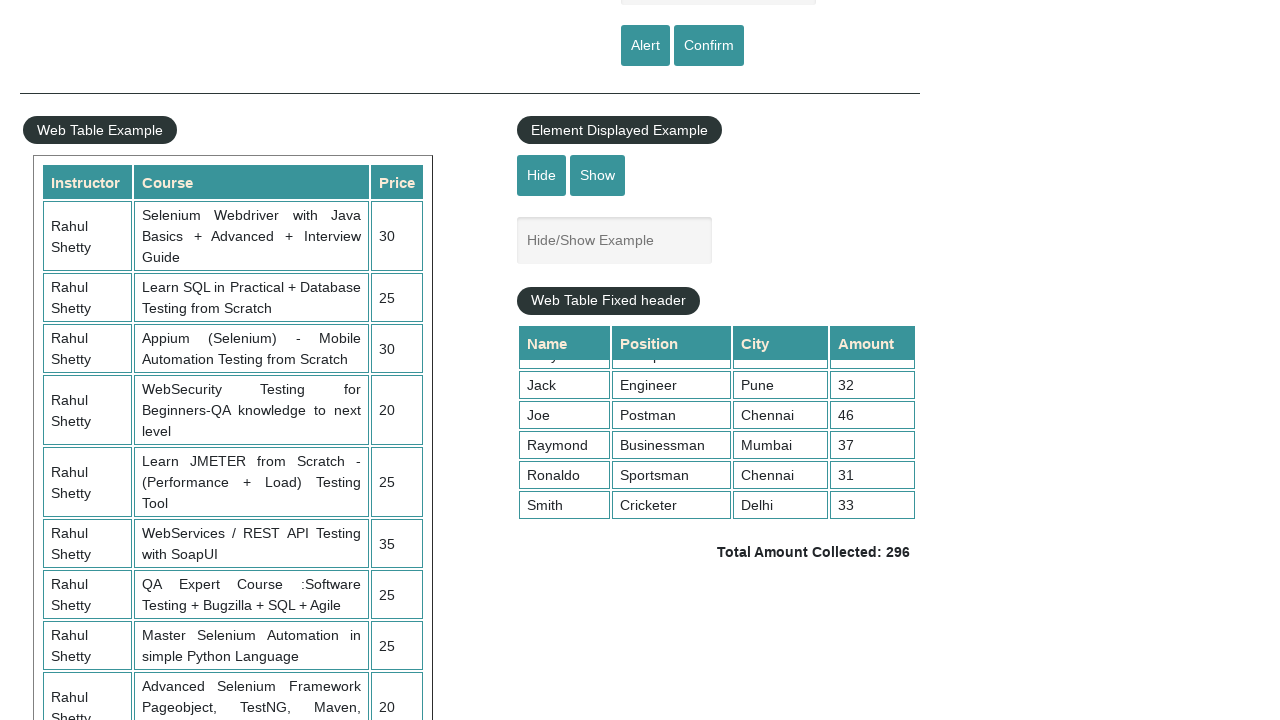

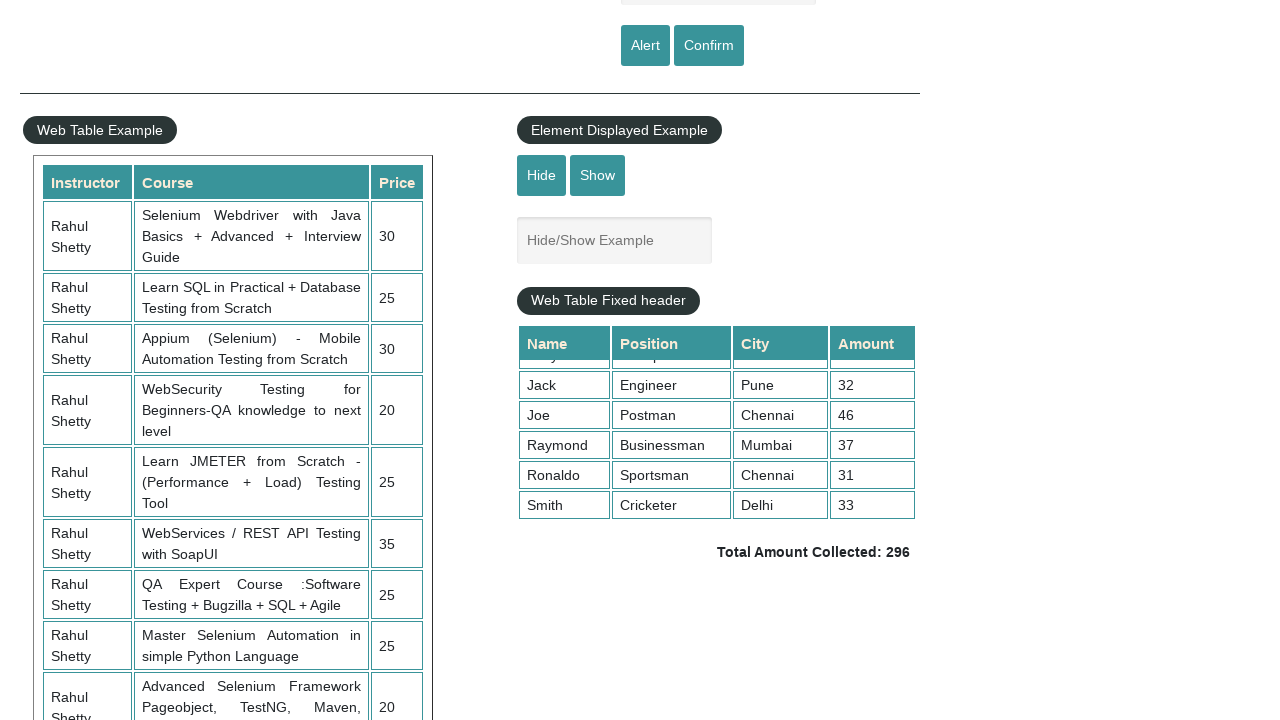